Tests clicking the GitHub logo to verify it stays on the homepage

Starting URL: https://github.com/

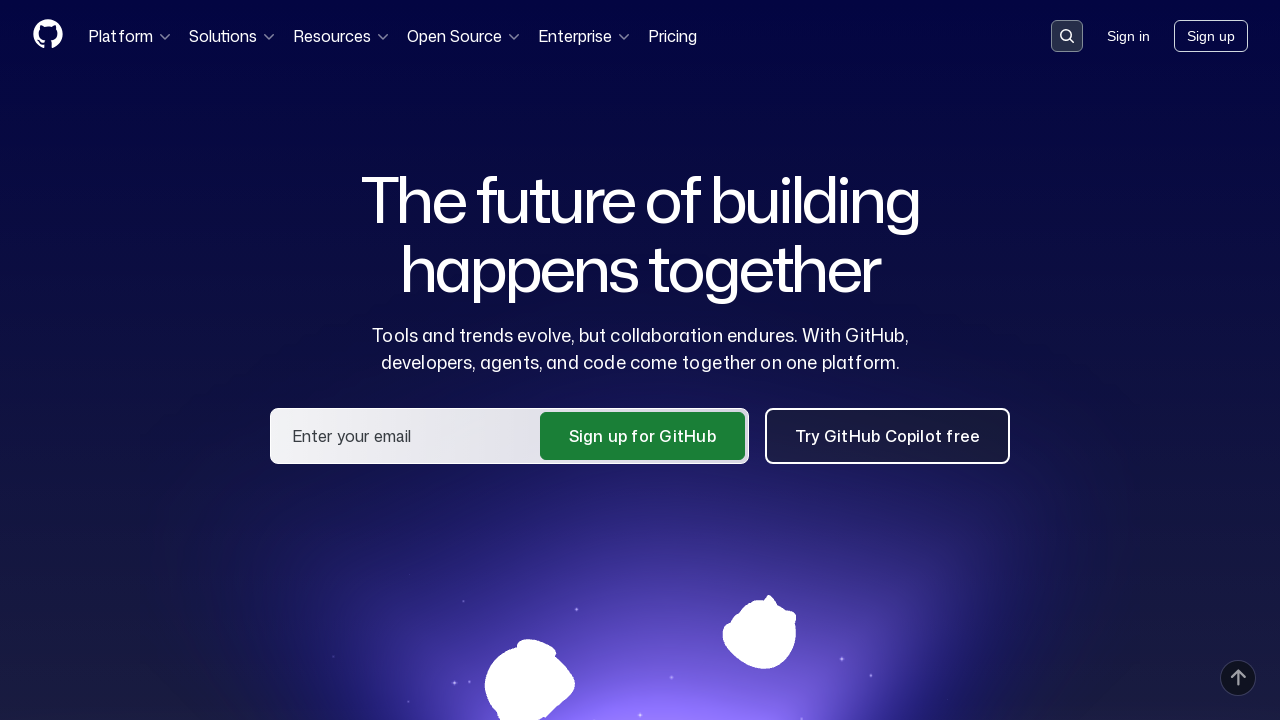

Clicked GitHub logo to navigate to homepage at (48, 36) on a[aria-label='Homepage']
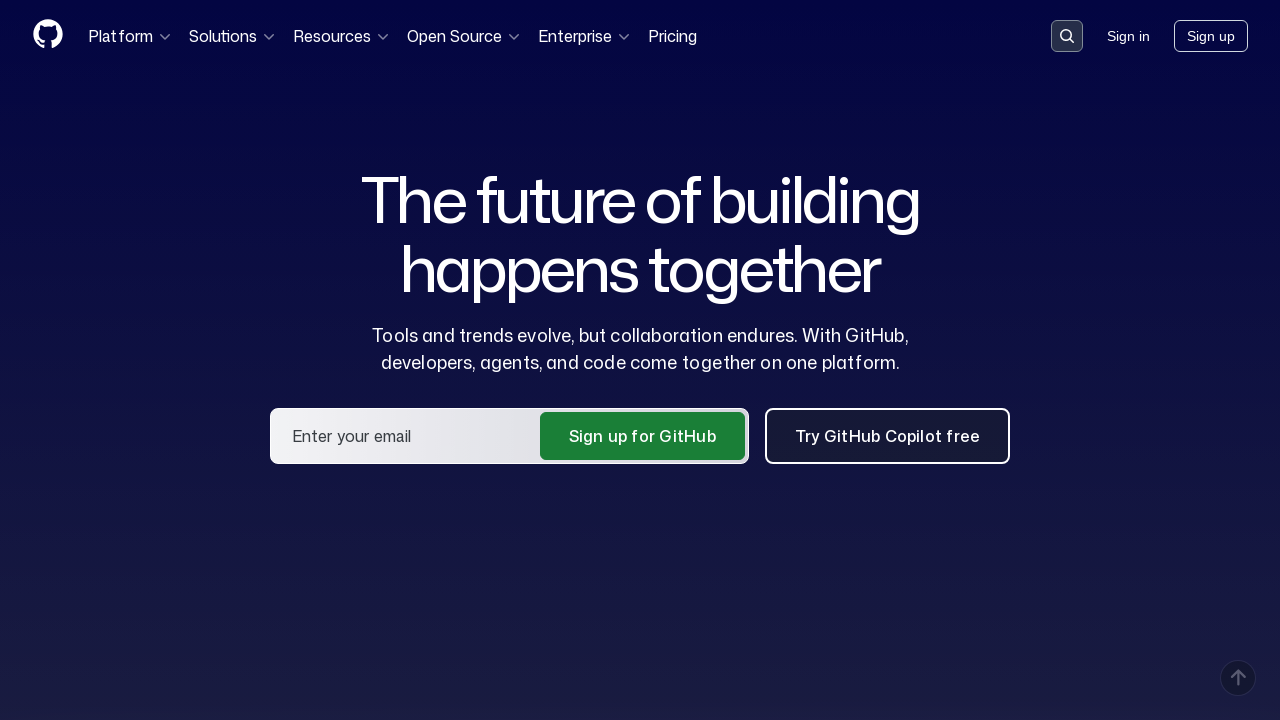

Verified that clicking GitHub logo keeps user on homepage
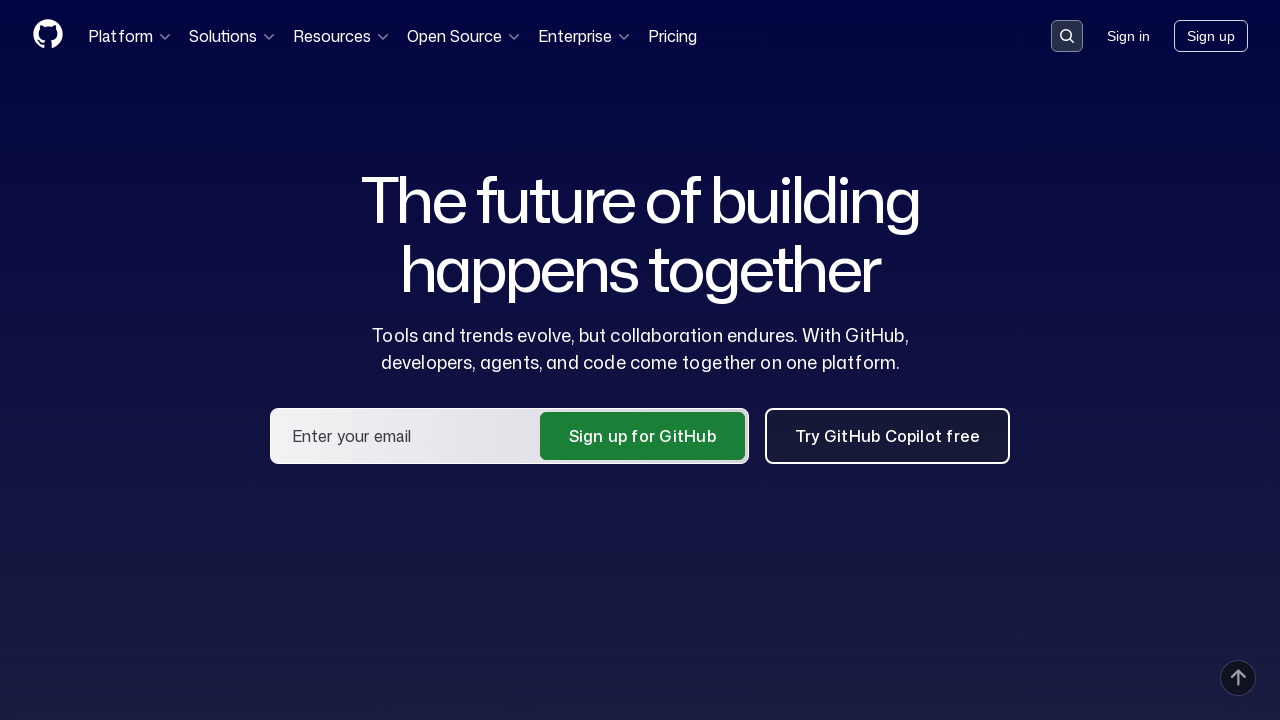

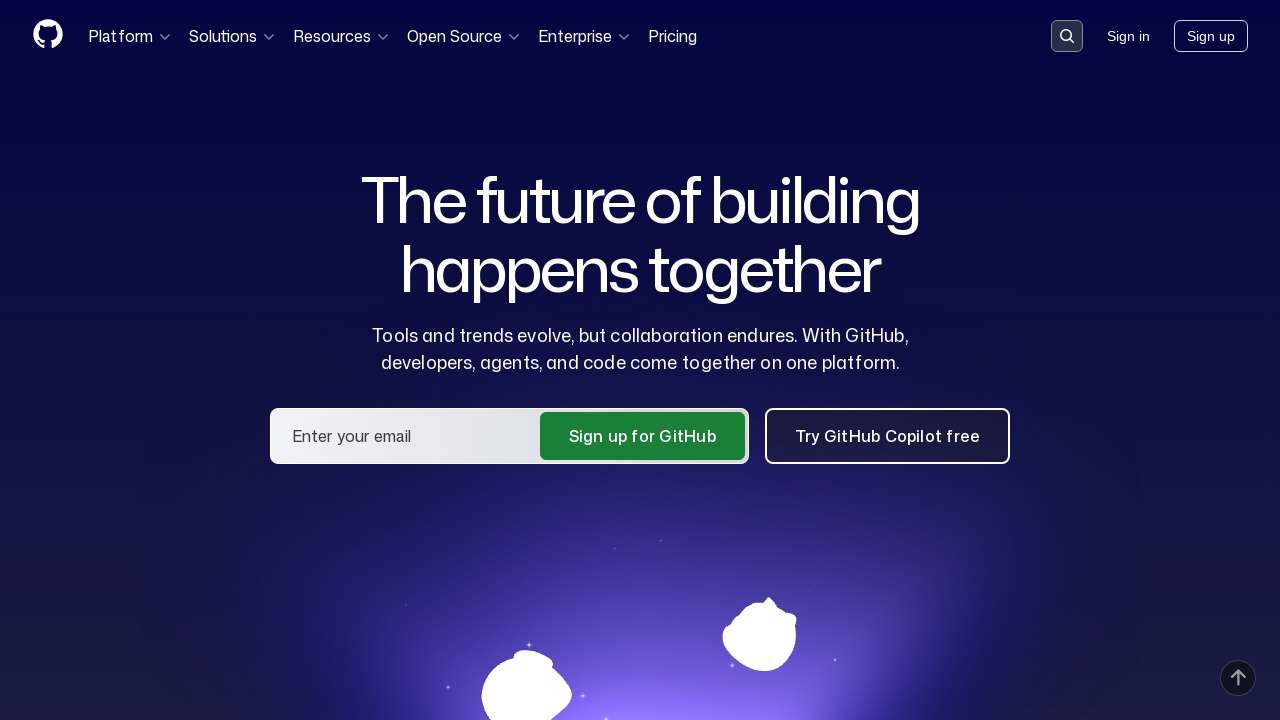